Tests a React-Select dropdown by clicking to open it, typing a value, and pressing Enter to select

Starting URL: https://demoqa.com/select-menu

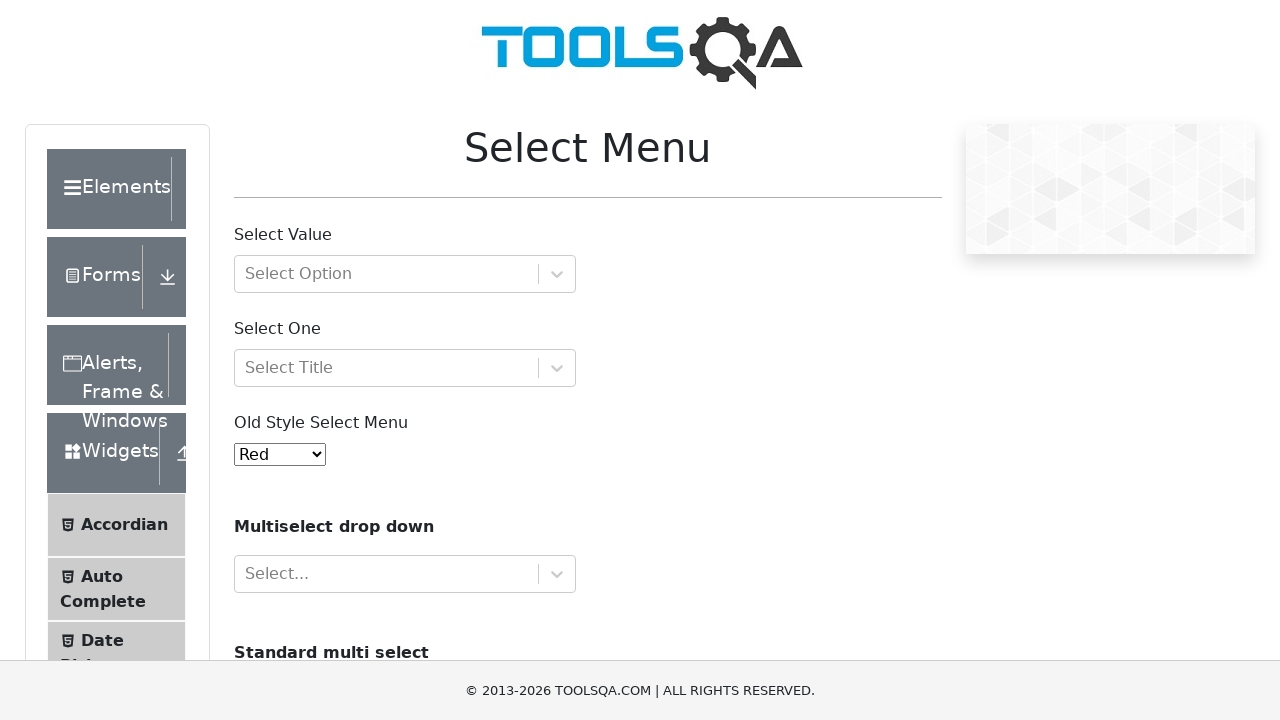

Select menu page loaded and first dropdown became visible
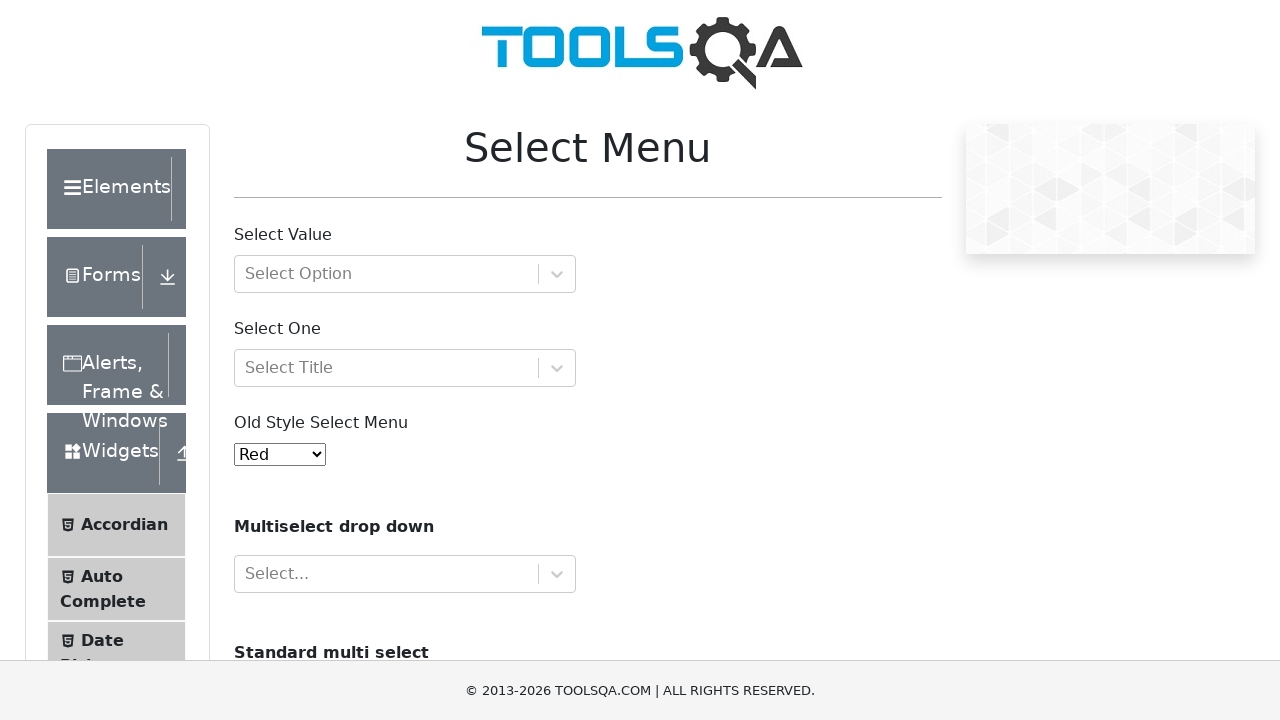

Clicked to open the first React-Select dropdown at (405, 274) on #withOptGroup
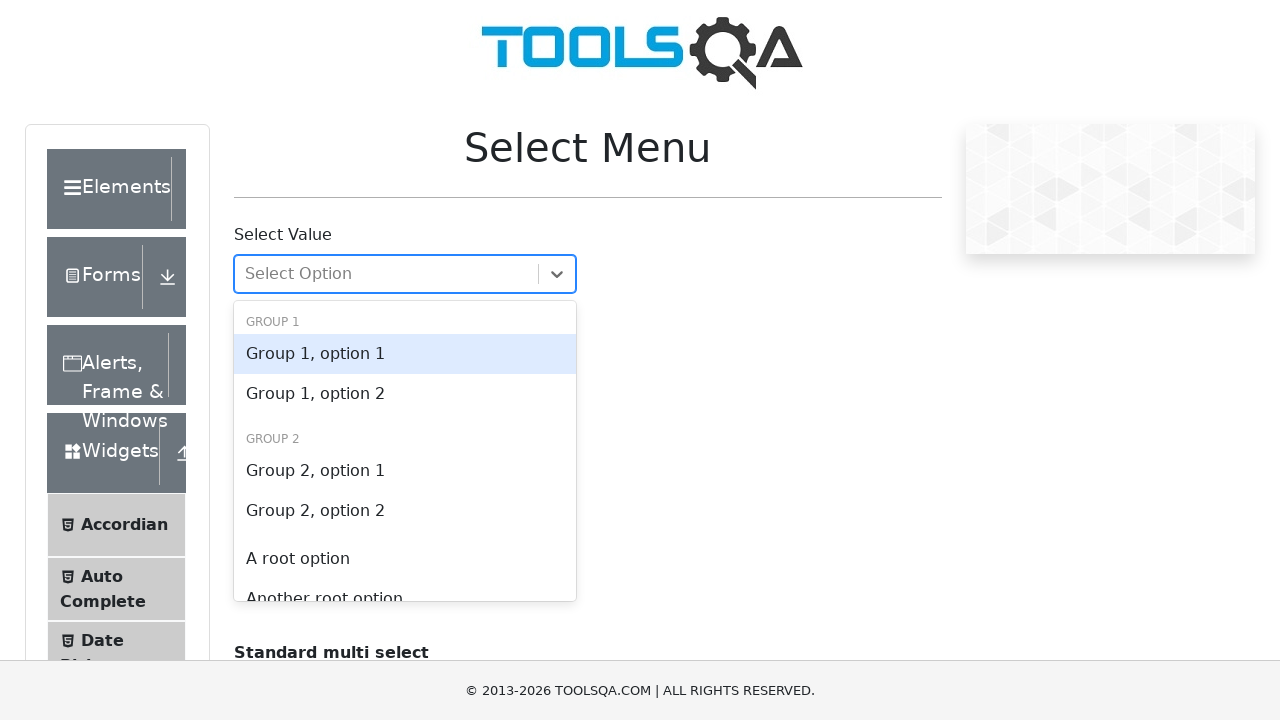

Dropdown input field became visible
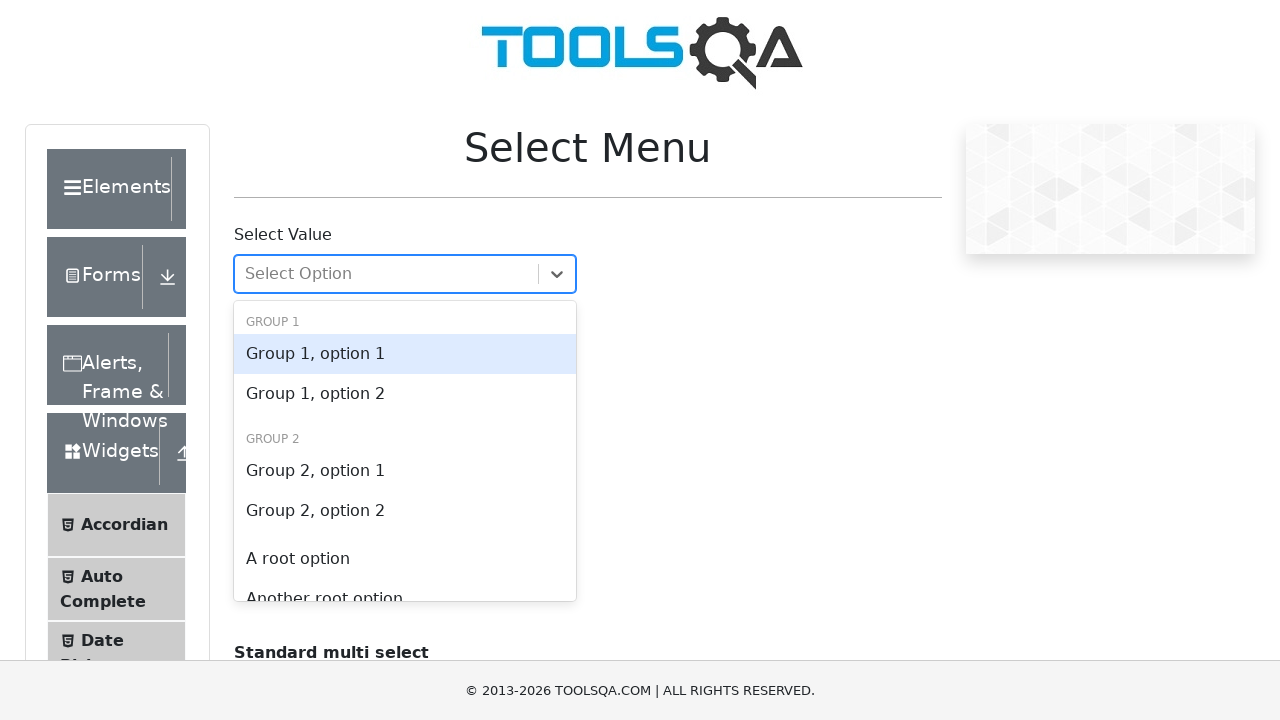

Typed 'Group 1, option 1' into the dropdown input field on #react-select-2-input
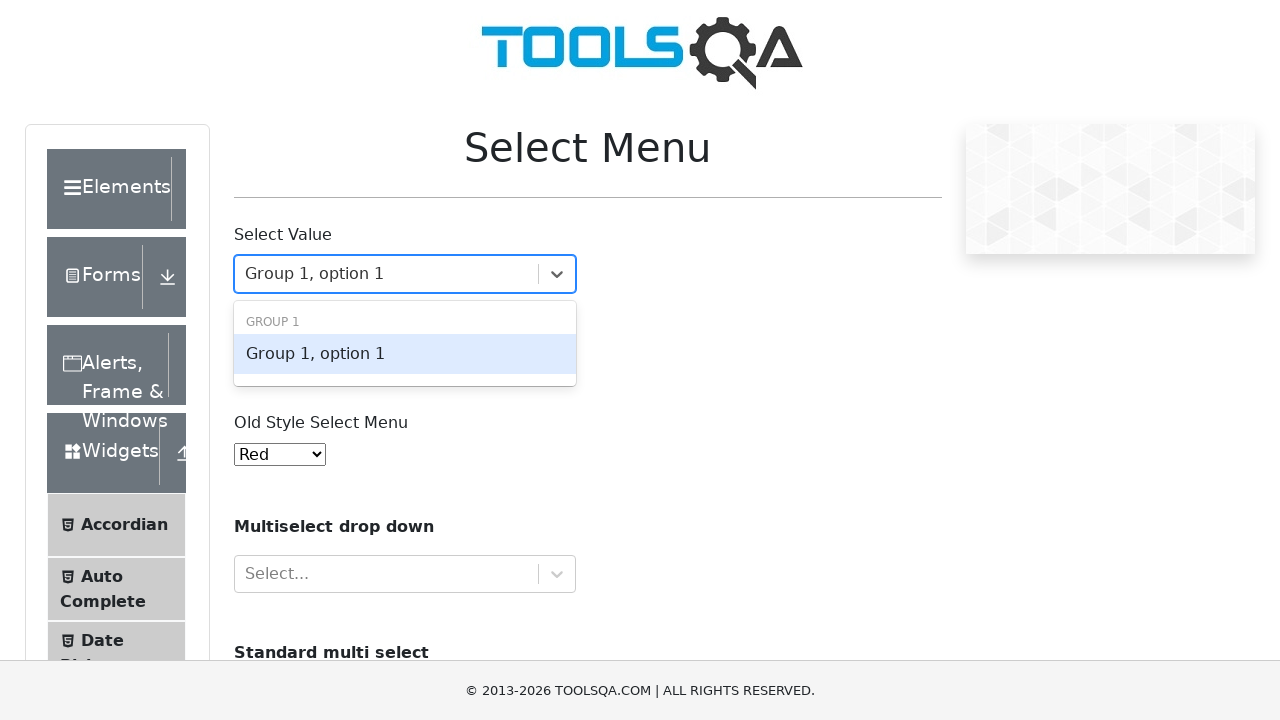

Pressed Enter to confirm the selection on #react-select-2-input
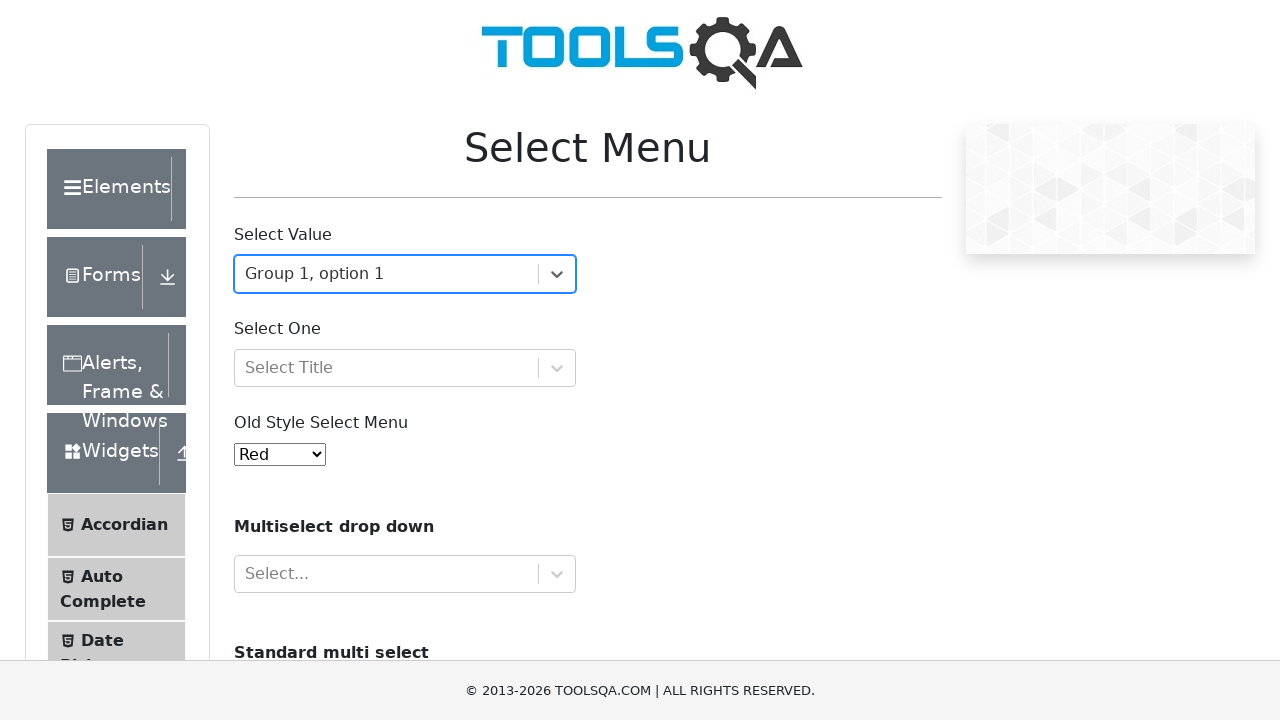

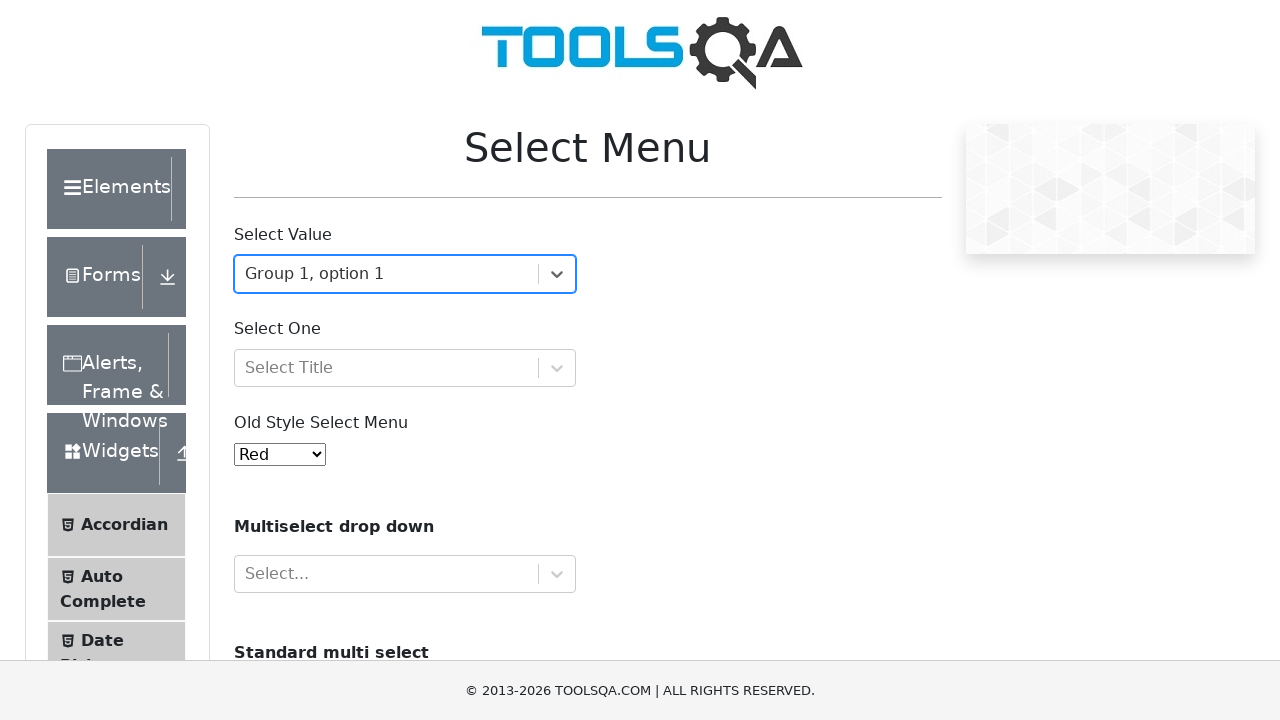